Tests alert functionality on DemoQA by clicking the timer alert button, waiting for the alert to appear after 5 seconds, verifying the alert text, and accepting the alert

Starting URL: https://demoqa.com/alerts

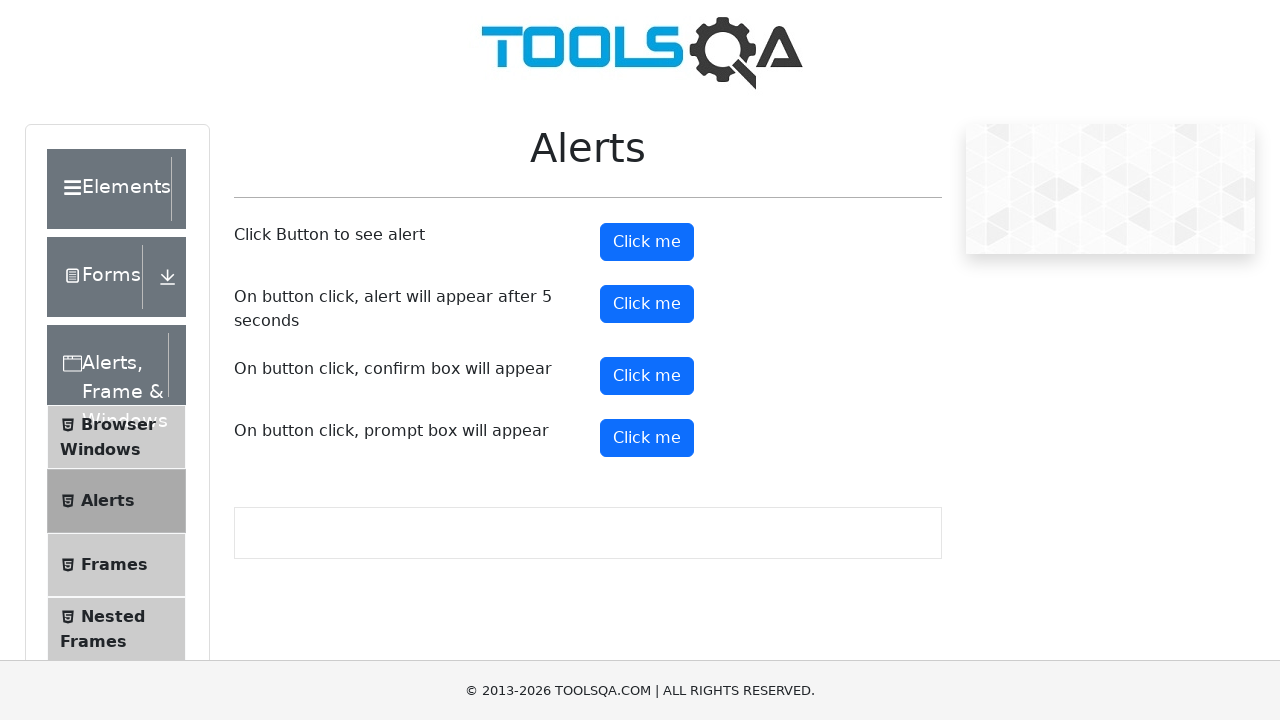

Clicked timer alert button at (647, 304) on #timerAlertButton
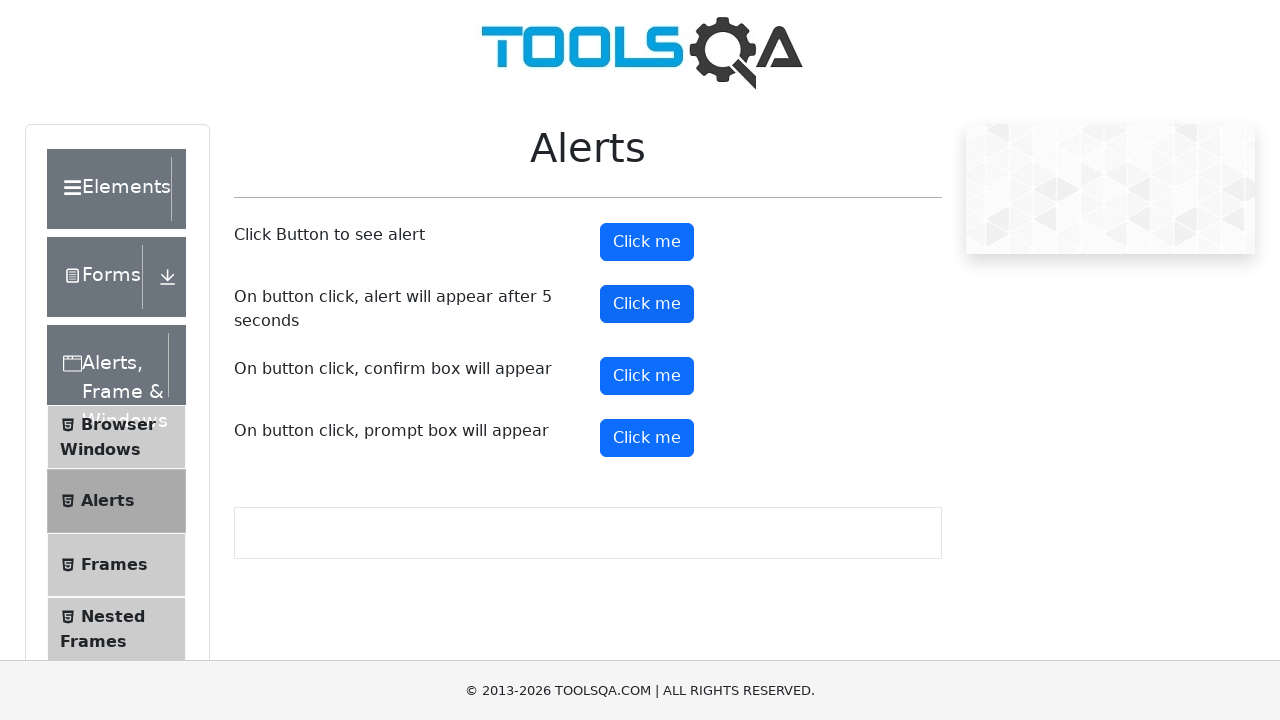

Waited 6 seconds for alert to appear
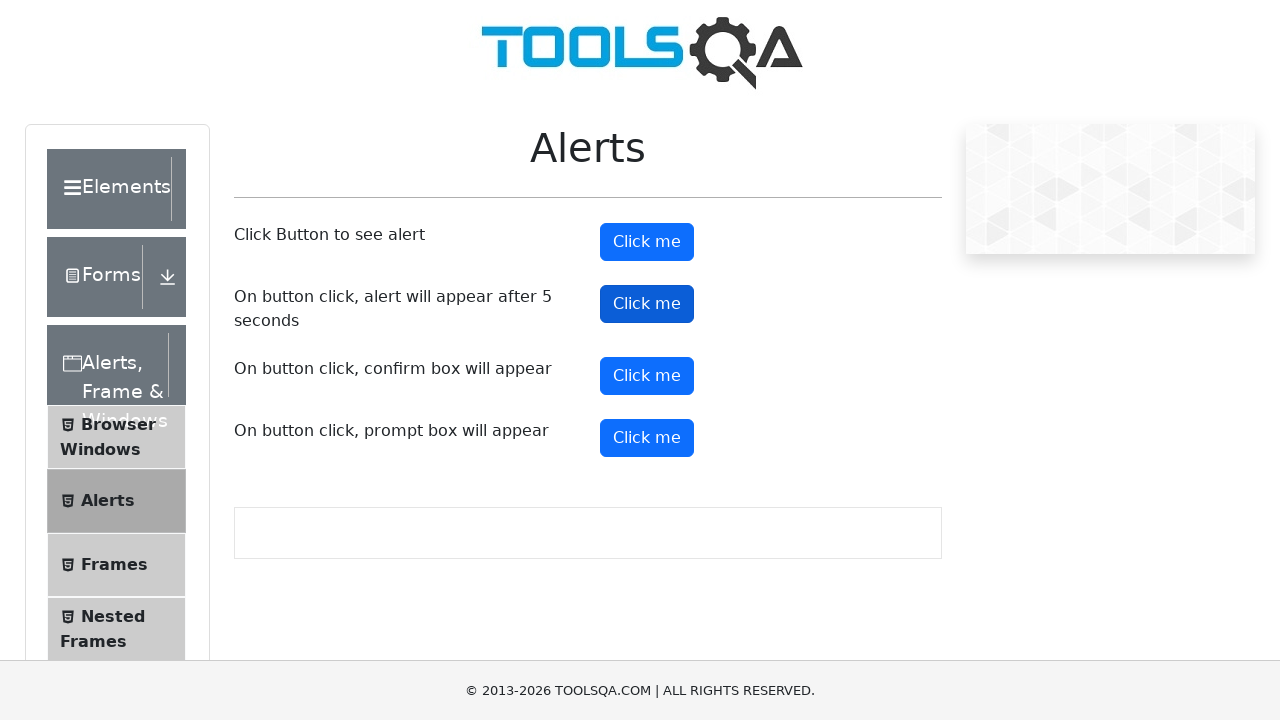

Set up dialog event handler
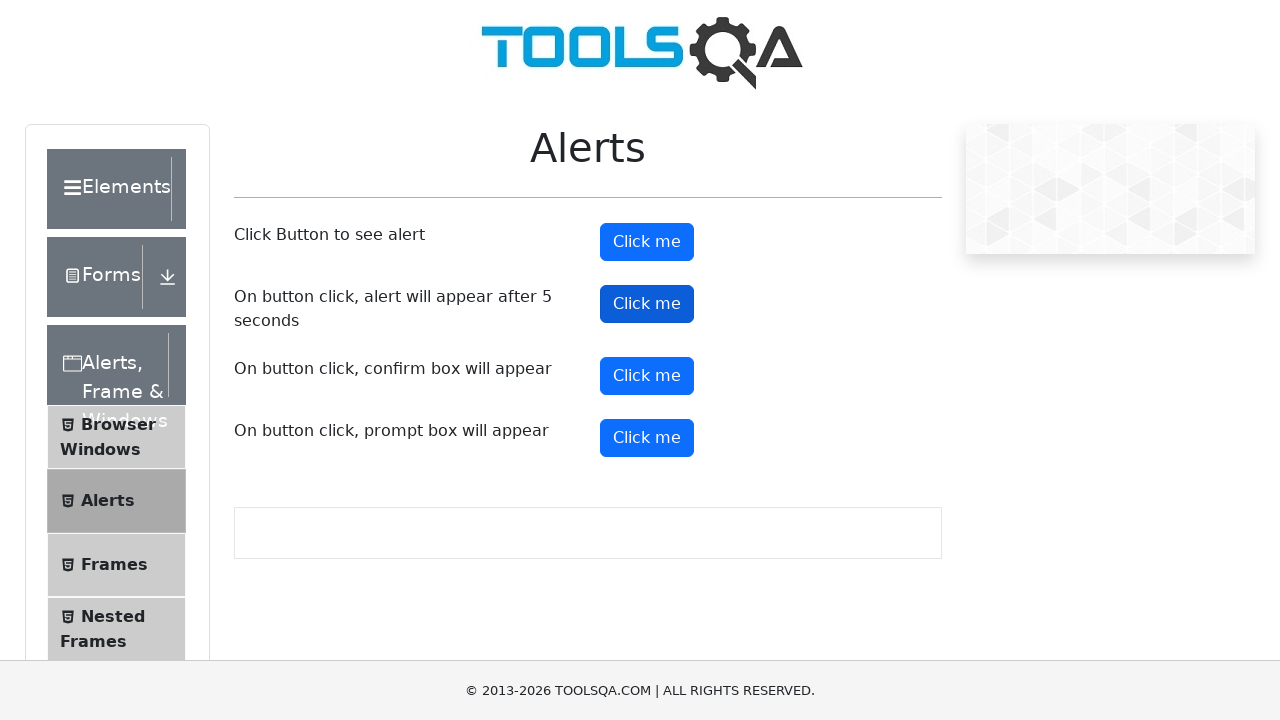

Clicked timer alert button again to trigger alert at (647, 304) on #timerAlertButton
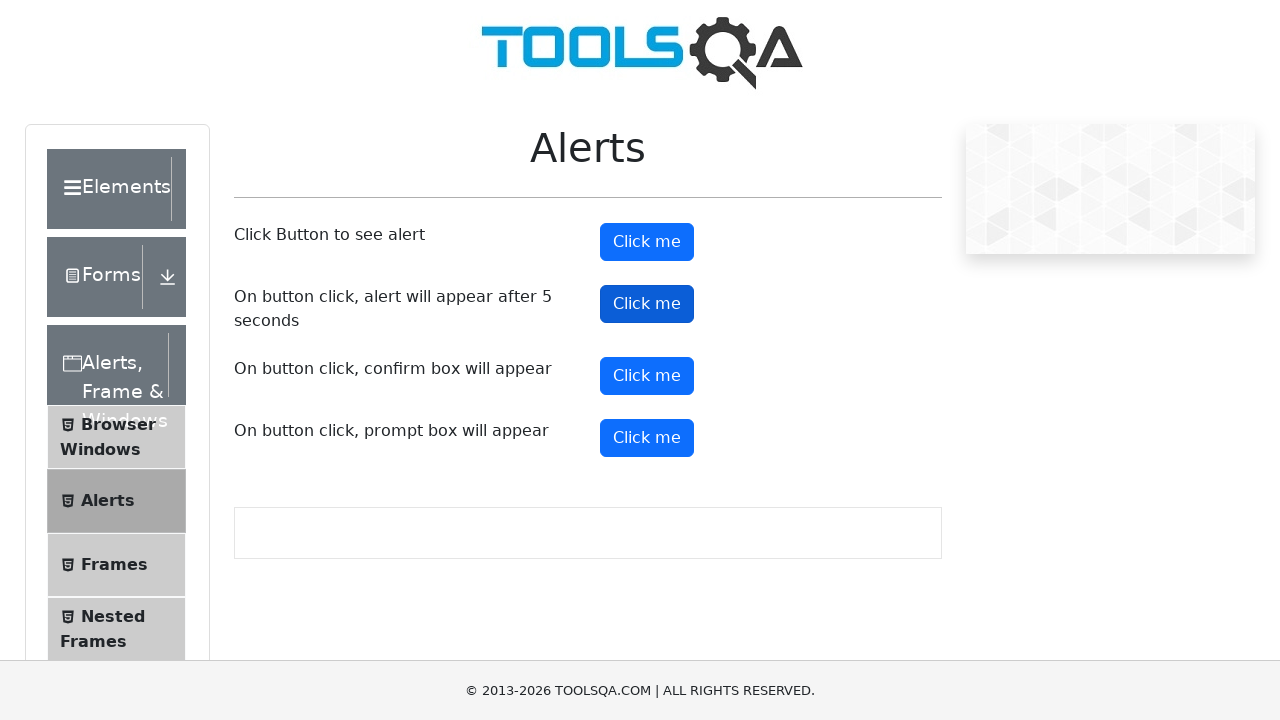

Waited 6 seconds for second alert to appear and be handled
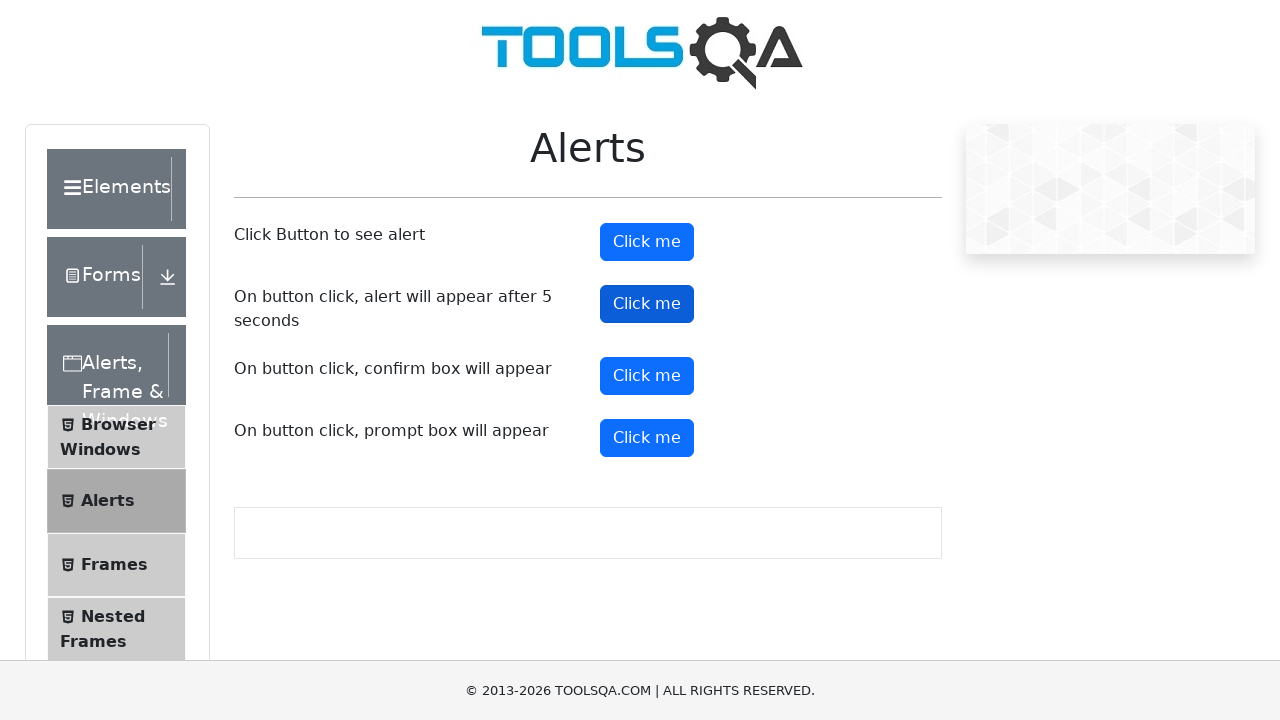

Accepted the alert dialog
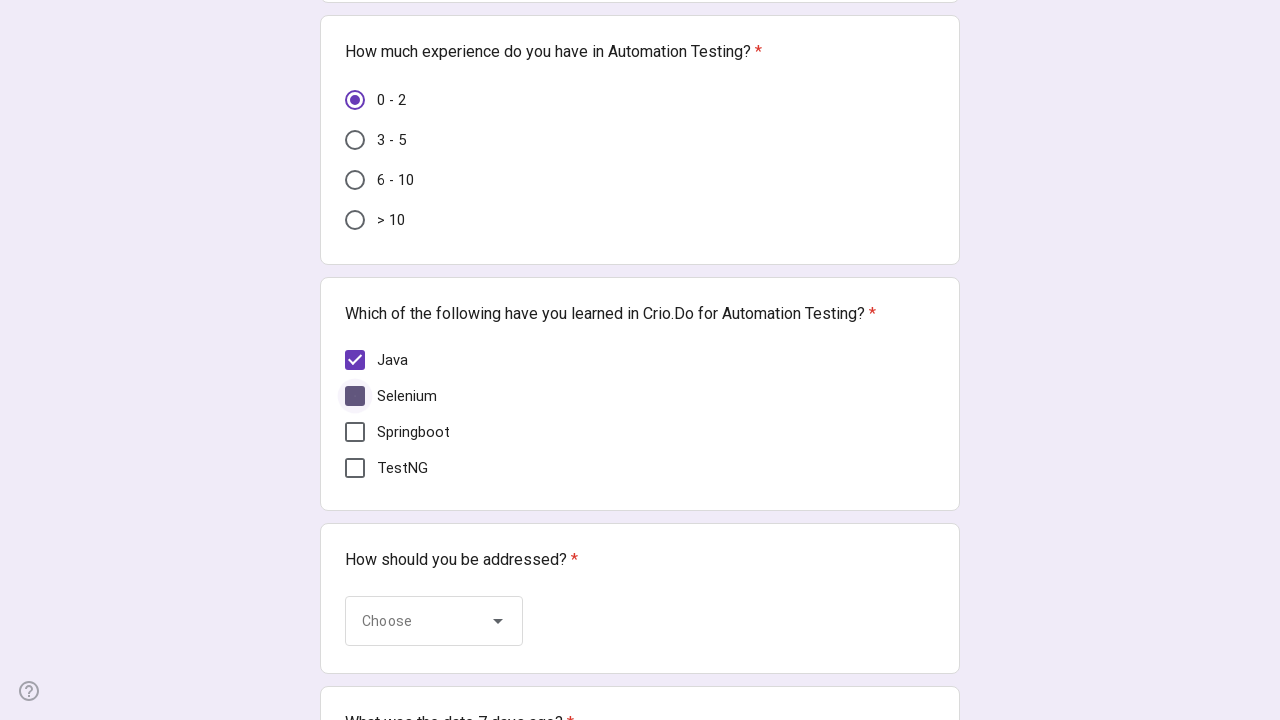

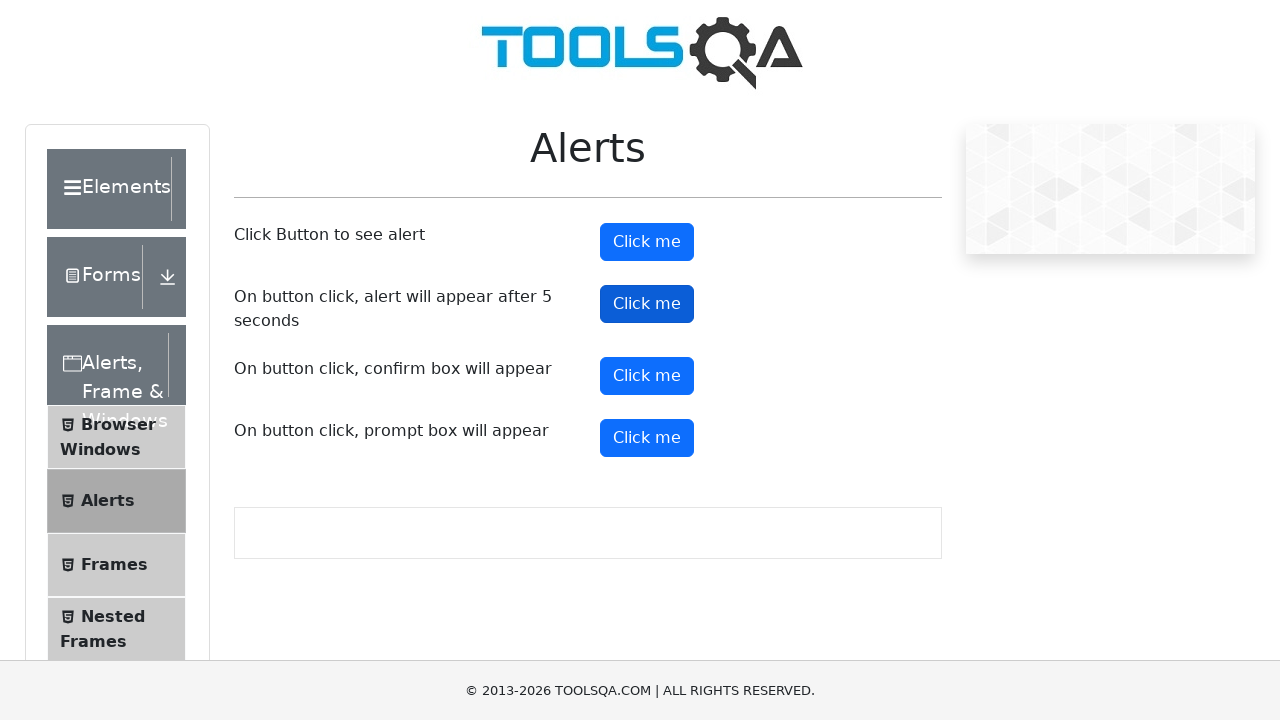